Tests e-commerce functionality by selecting a Samsung Galaxy S6 product, adding it to cart, and navigating to the cart page

Starting URL: https://www.demoblaze.com/

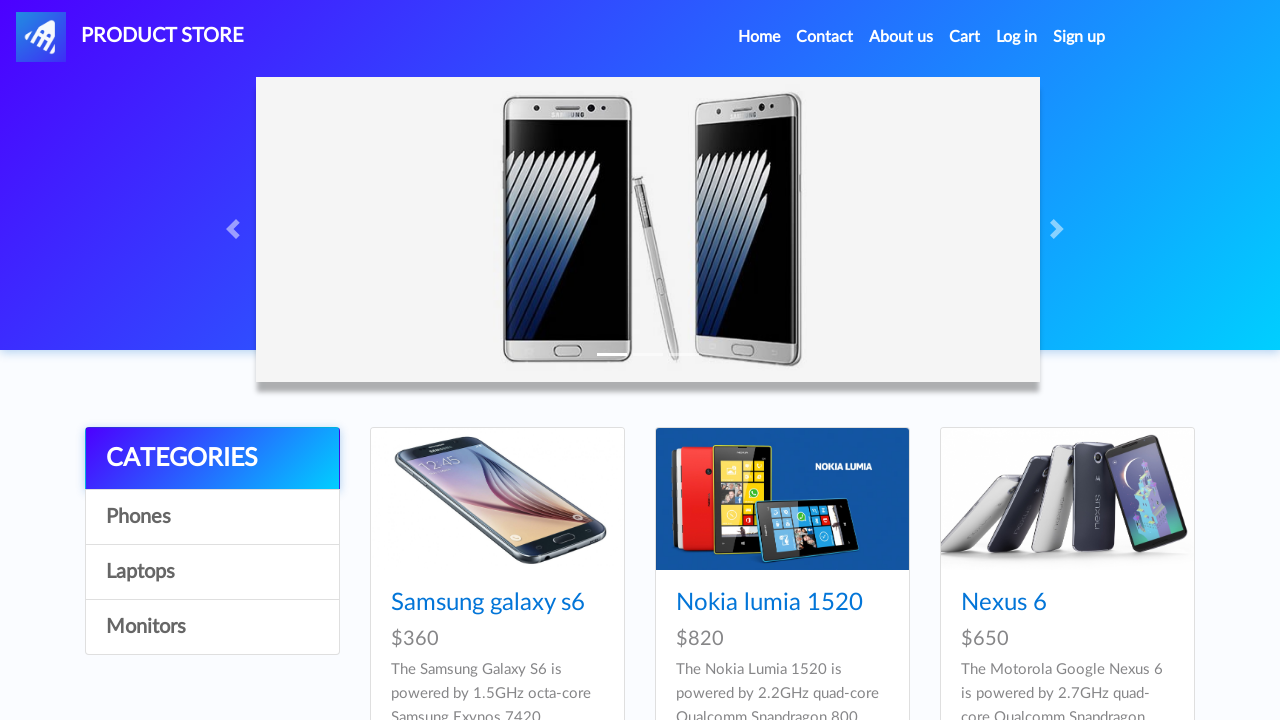

Clicked on Samsung Galaxy S6 product at (488, 603) on xpath=//a[contains(text(), "Samsung galaxy s6")]
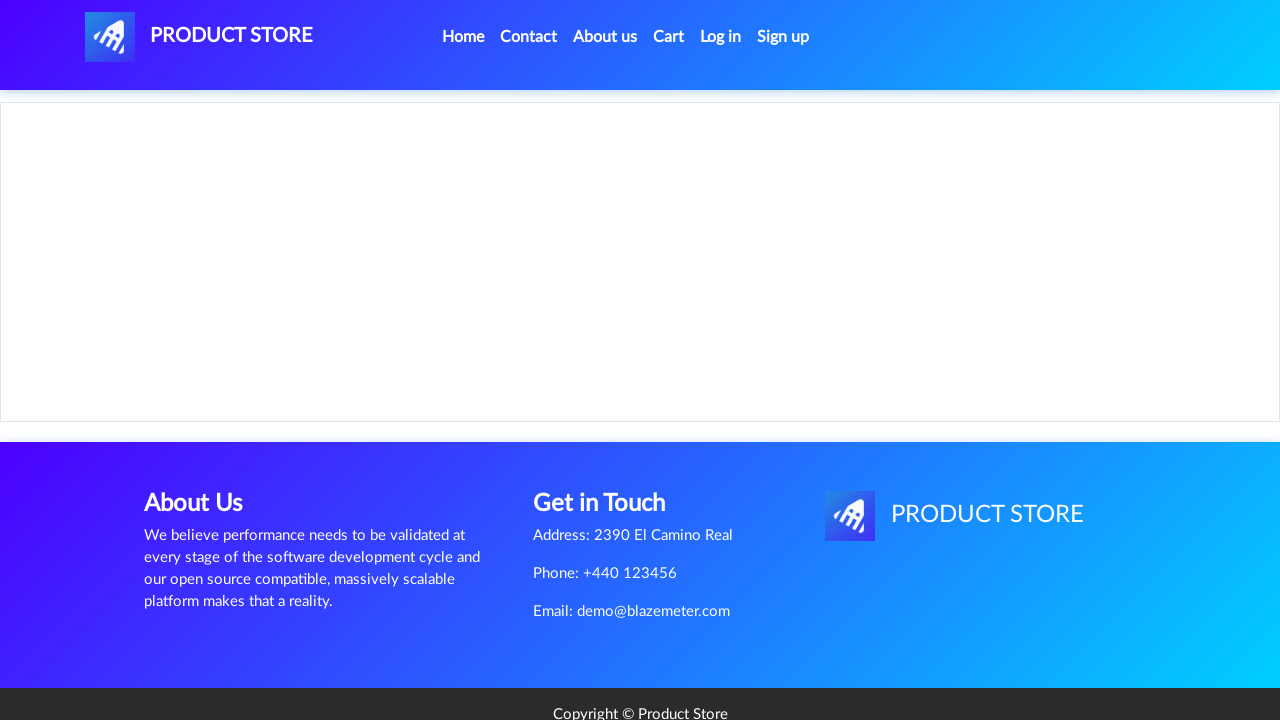

Add to cart button is visible on product page
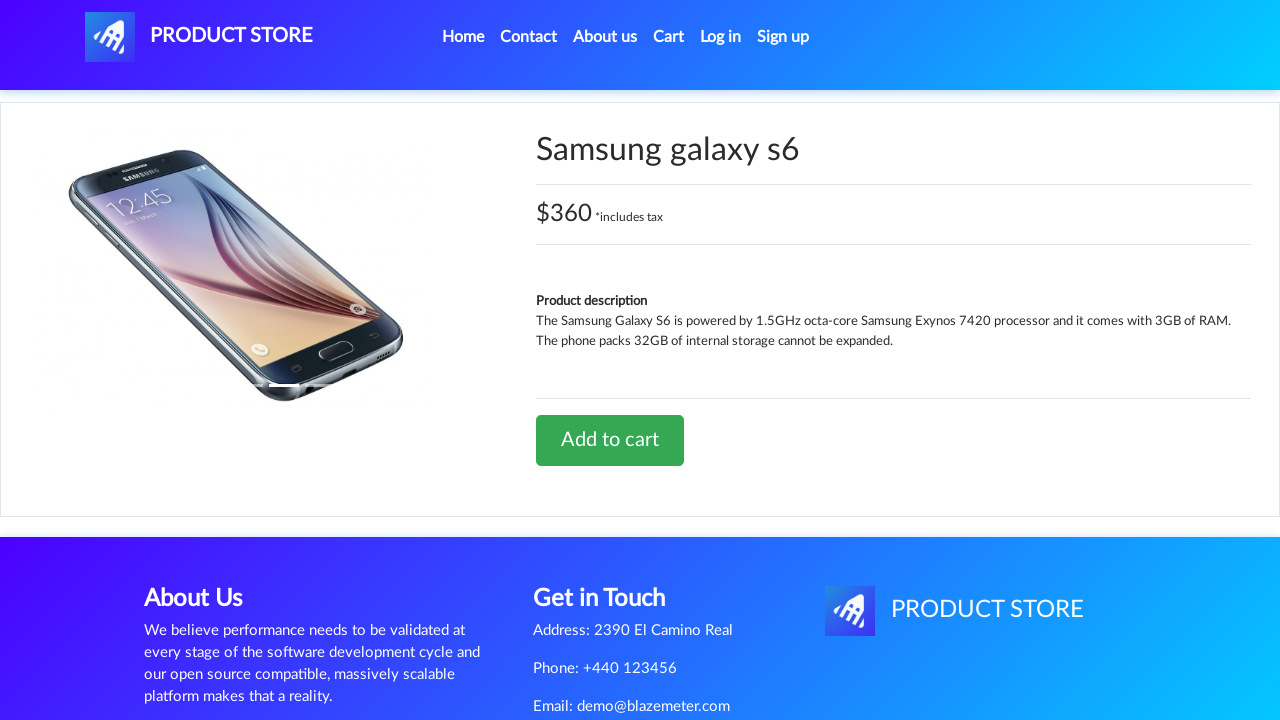

Clicked Add to cart button at (610, 440) on xpath=//a[contains(text(), "Add to cart")]
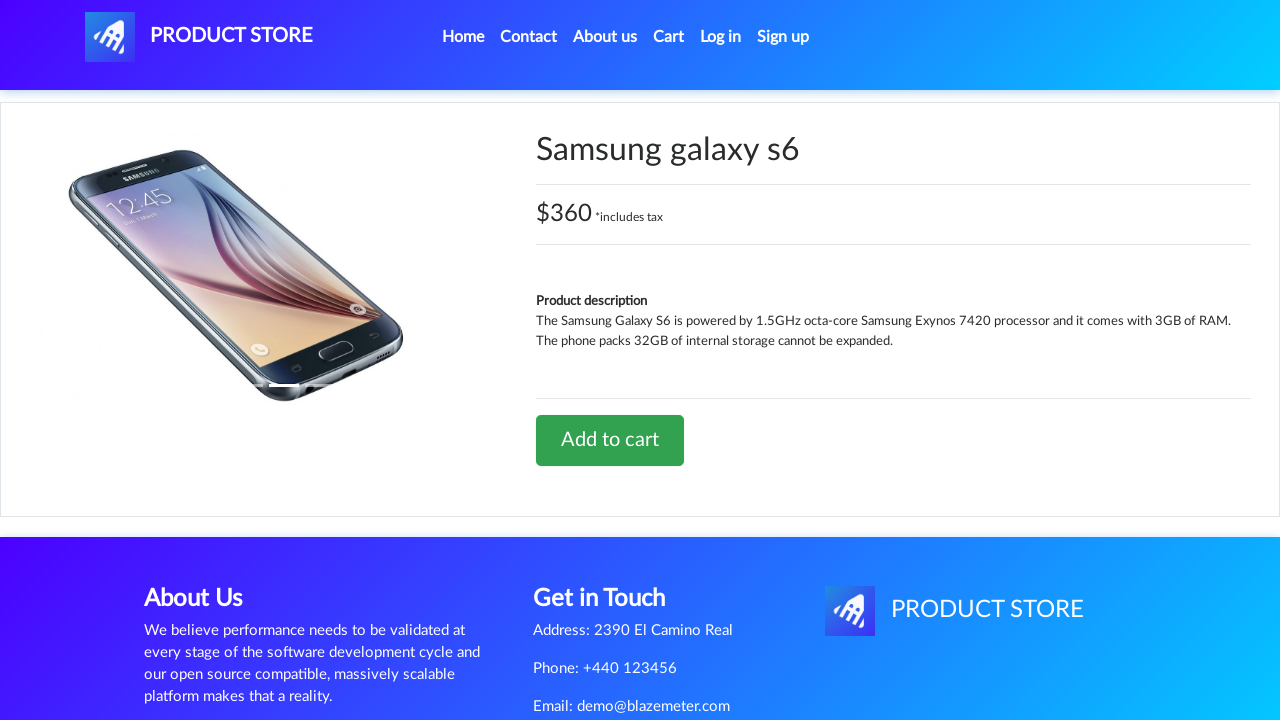

Set up dialog handler to accept alerts
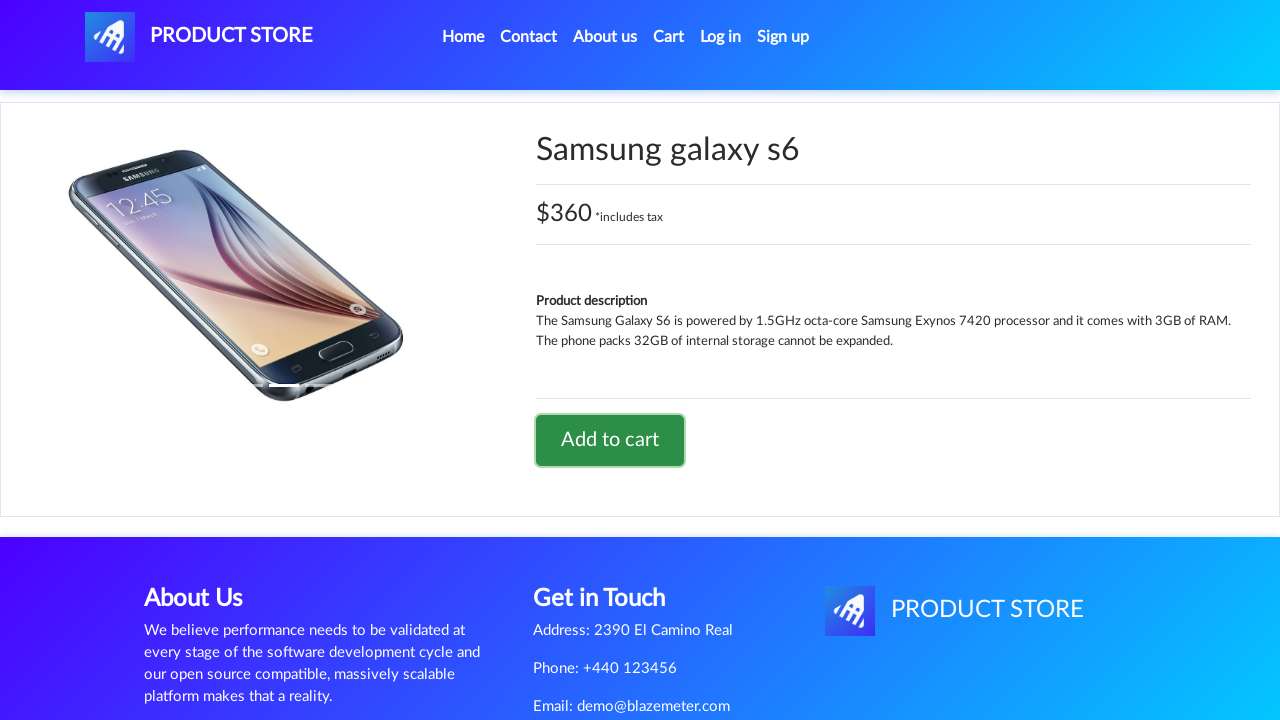

Clicked on cart icon to navigate to cart page at (669, 37) on #cartur
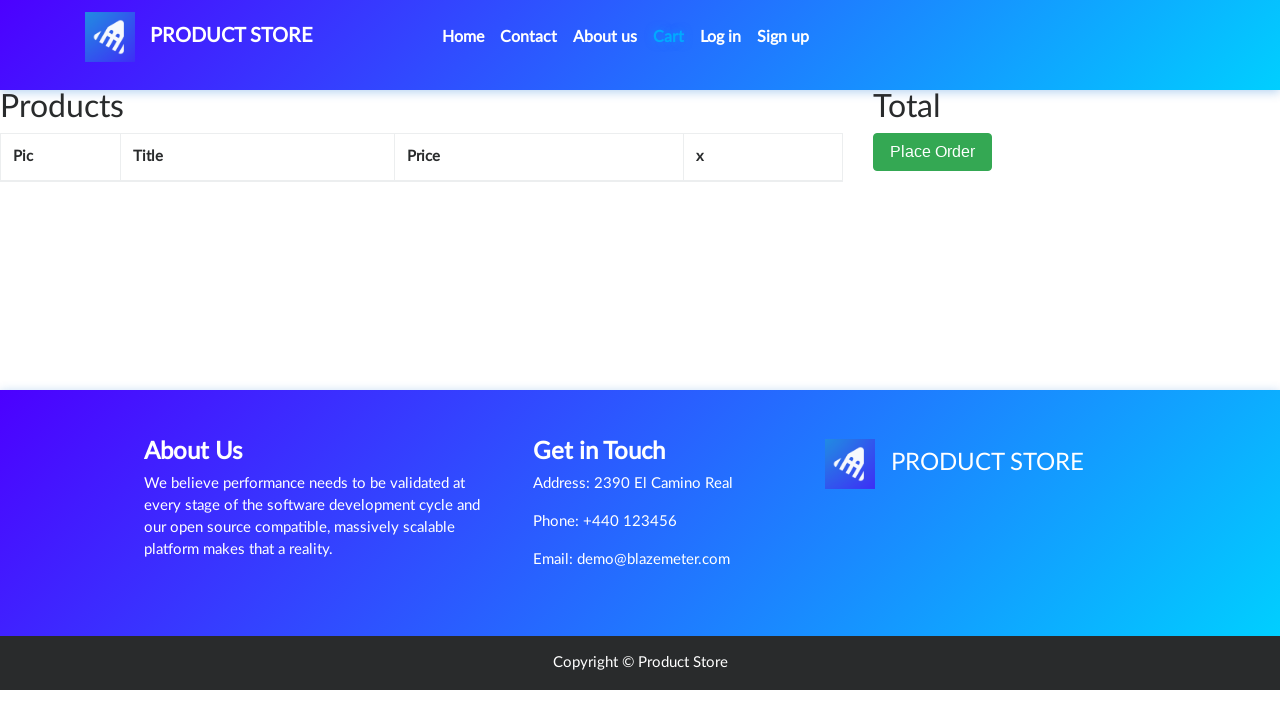

Cart page fully loaded and network idle
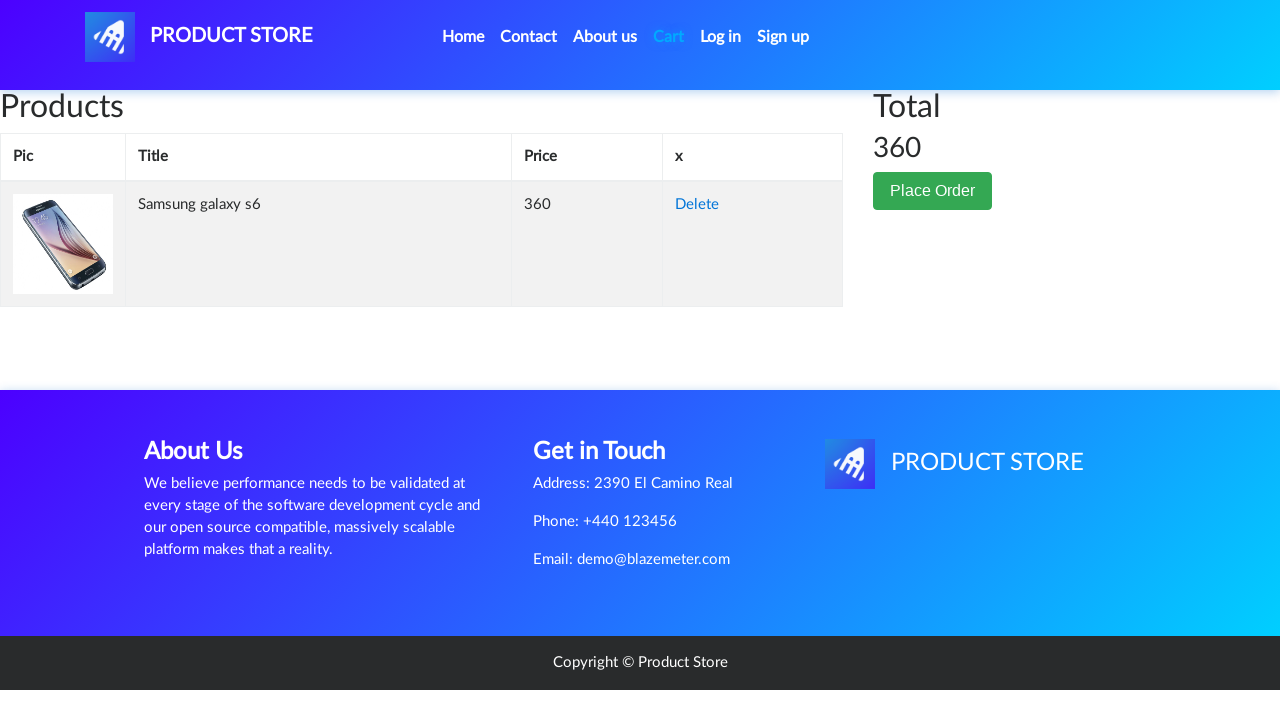

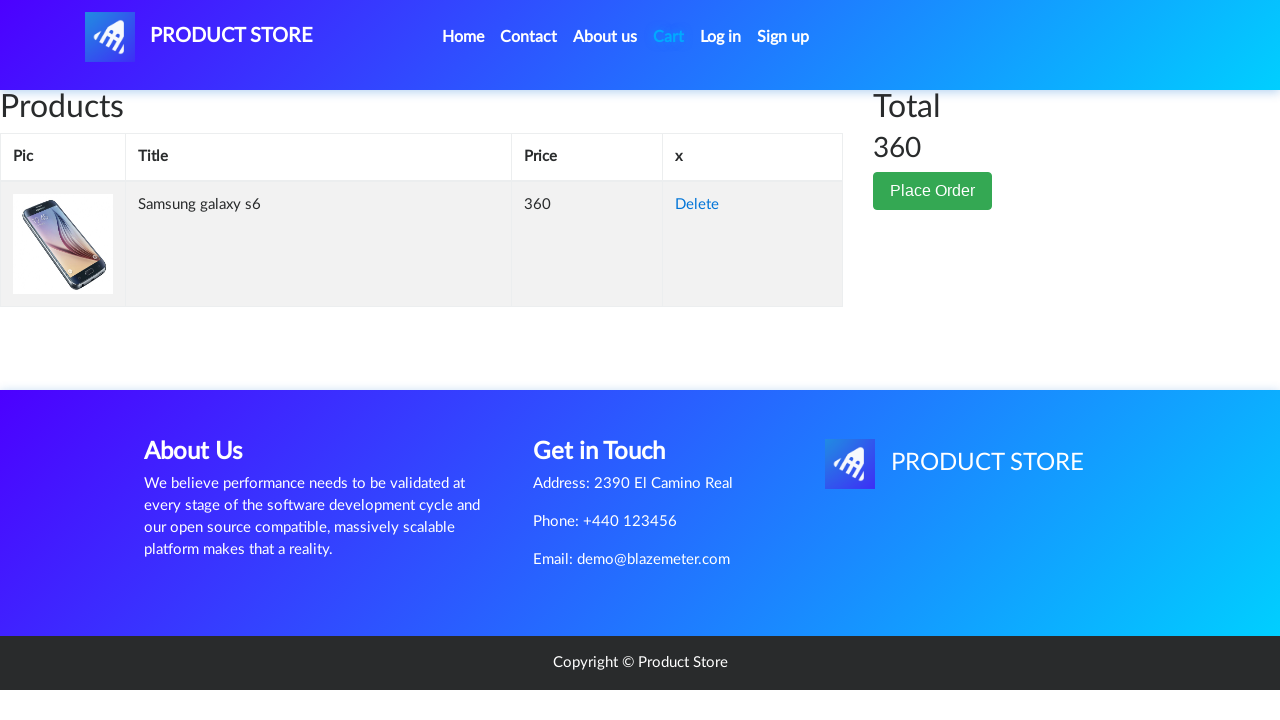